Tests navigation by clicking on a partial link text "Selenium API" on a Selenium tutorials page

Starting URL: https://thekiranacademy.com/tutorials/selenium/basics-of-selenium.php#gsc.tab=0

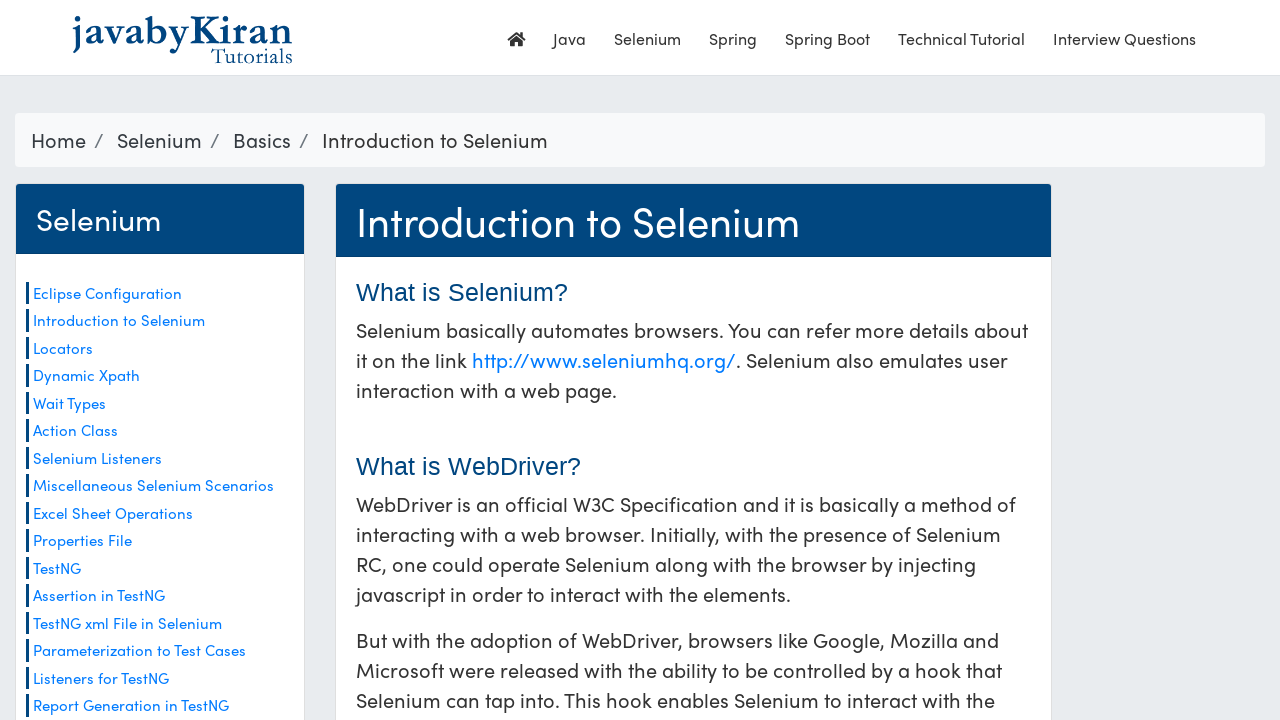

Navigated to Selenium tutorials page
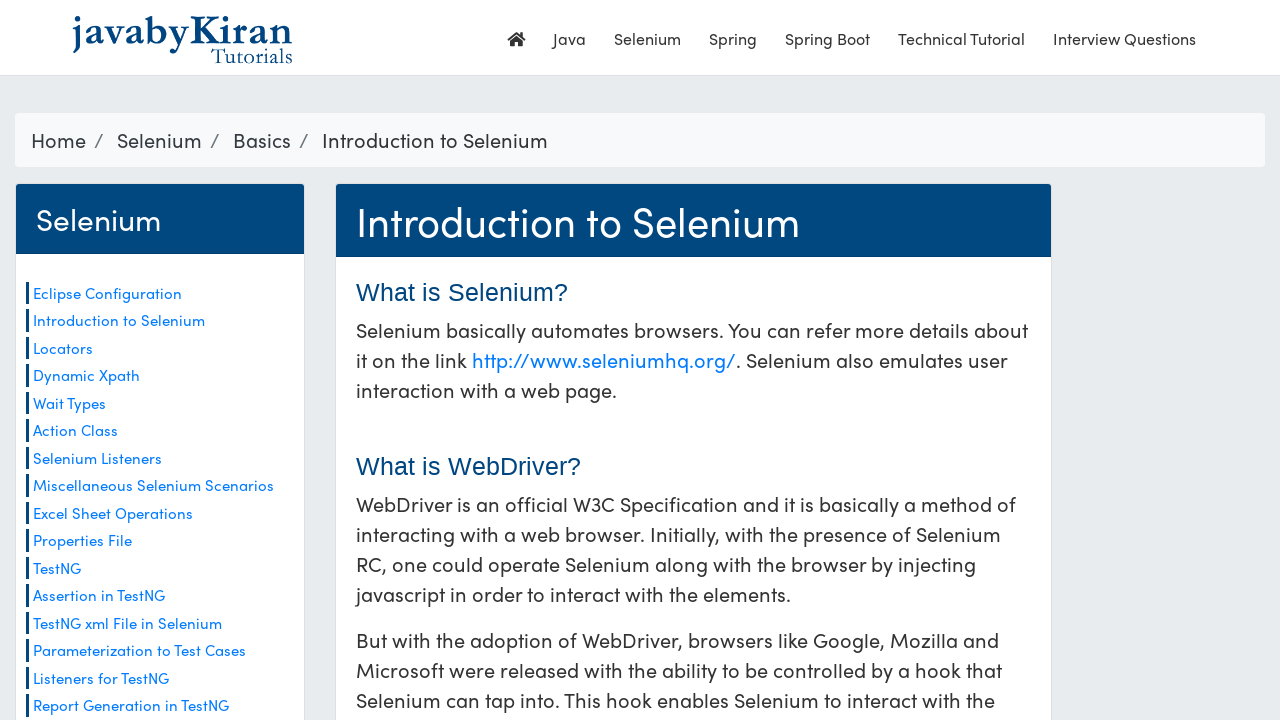

Clicked on partial link text 'Selenium API' at (362, 352) on a:has-text('Selenium API')
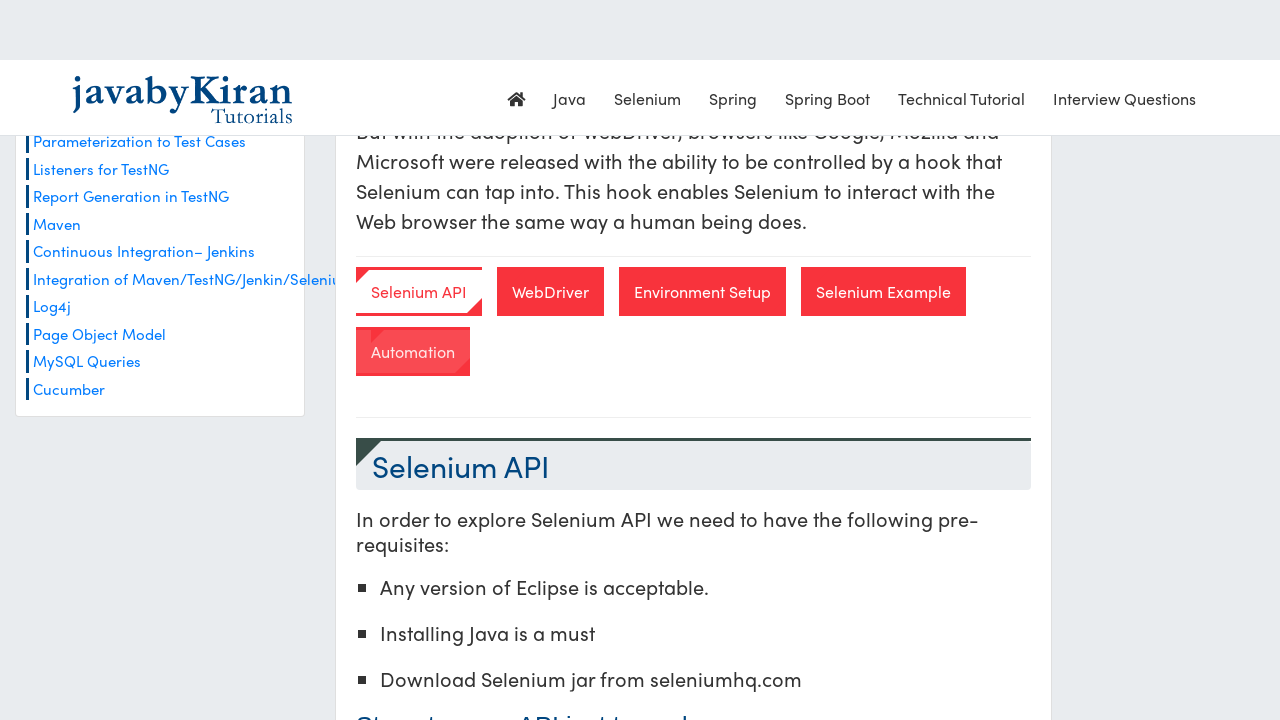

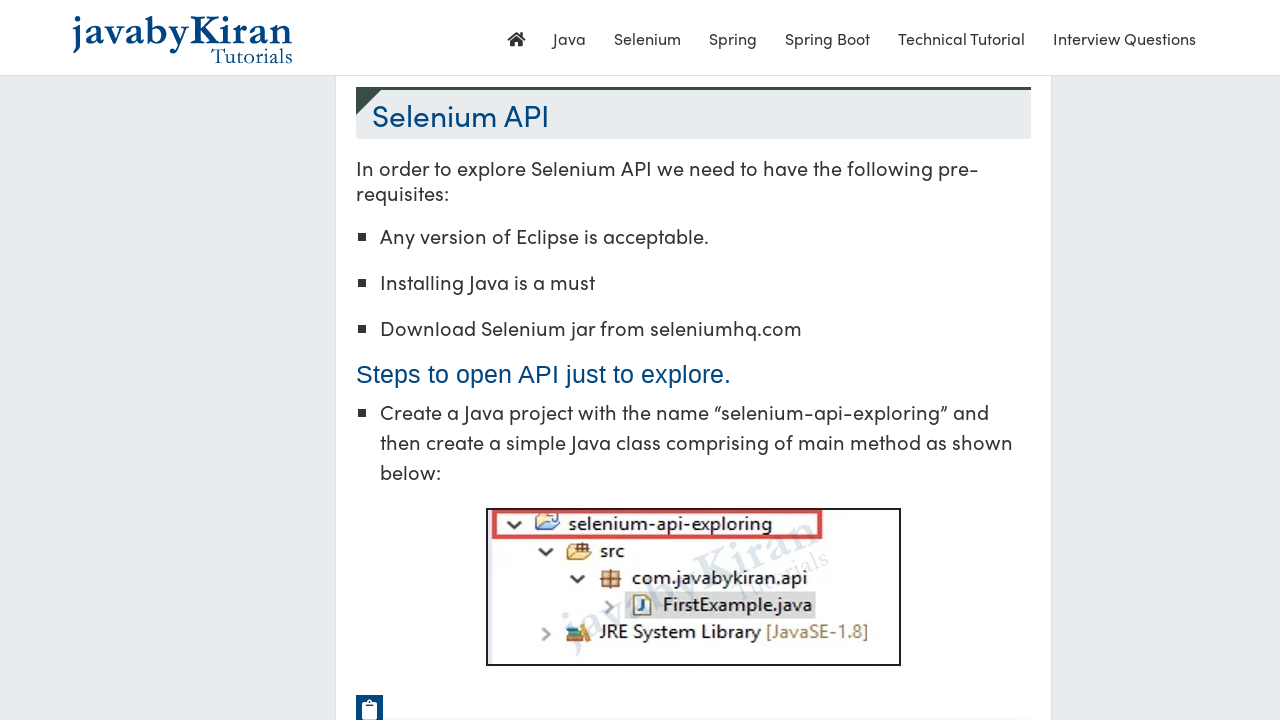